Tests window handle functionality by verifying text on the initial page, clicking a link to open a new window, switching between windows, and verifying page titles in both windows.

Starting URL: https://the-internet.herokuapp.com/windows

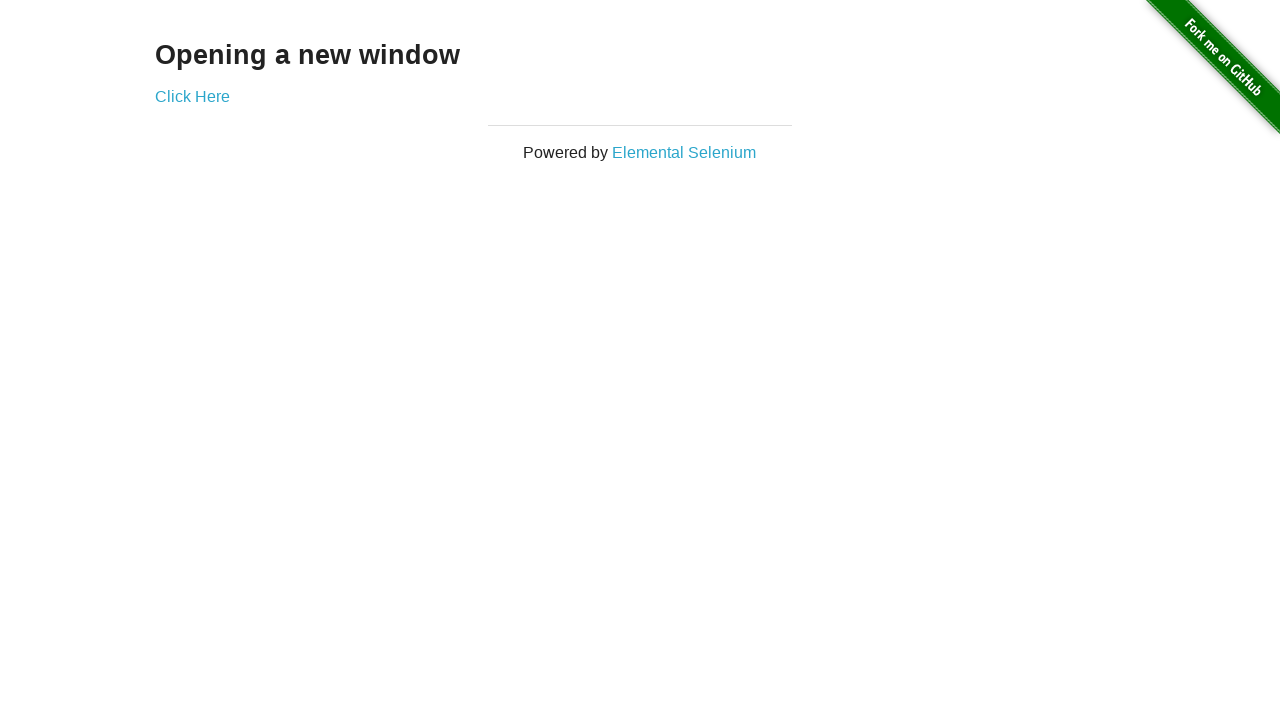

Located heading element 'Opening a new window'
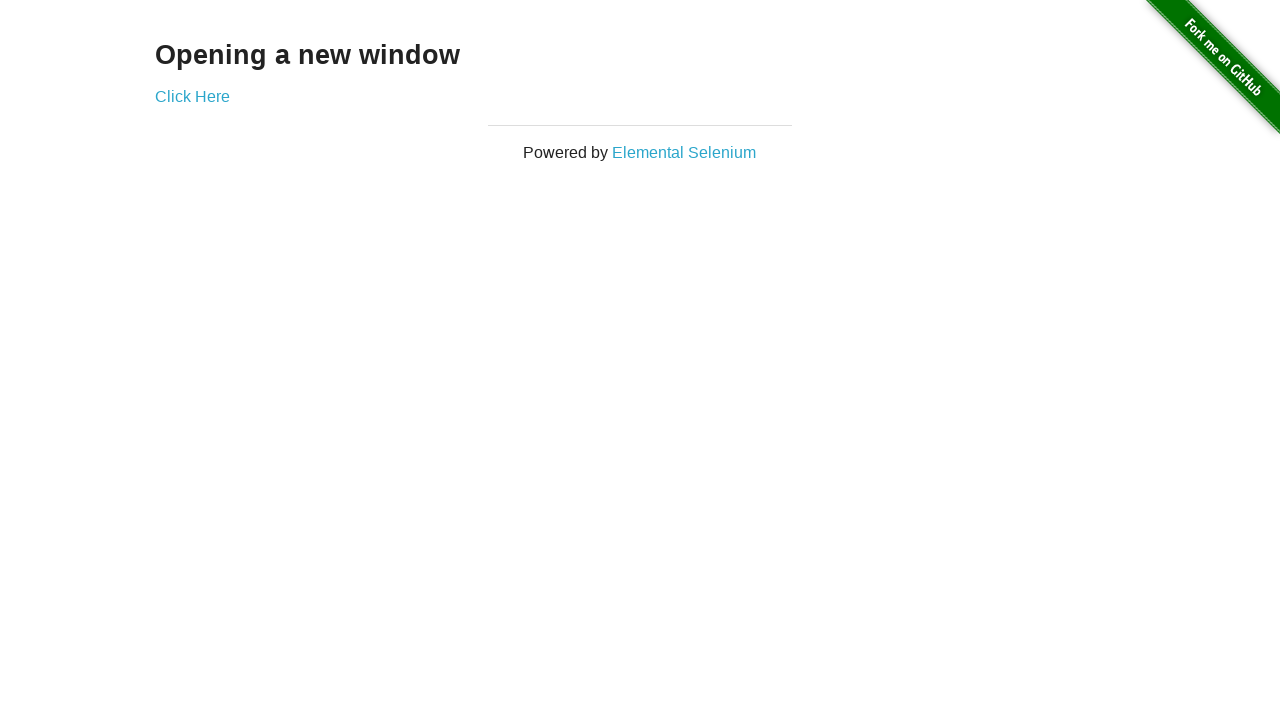

Verified heading text is 'Opening a new window'
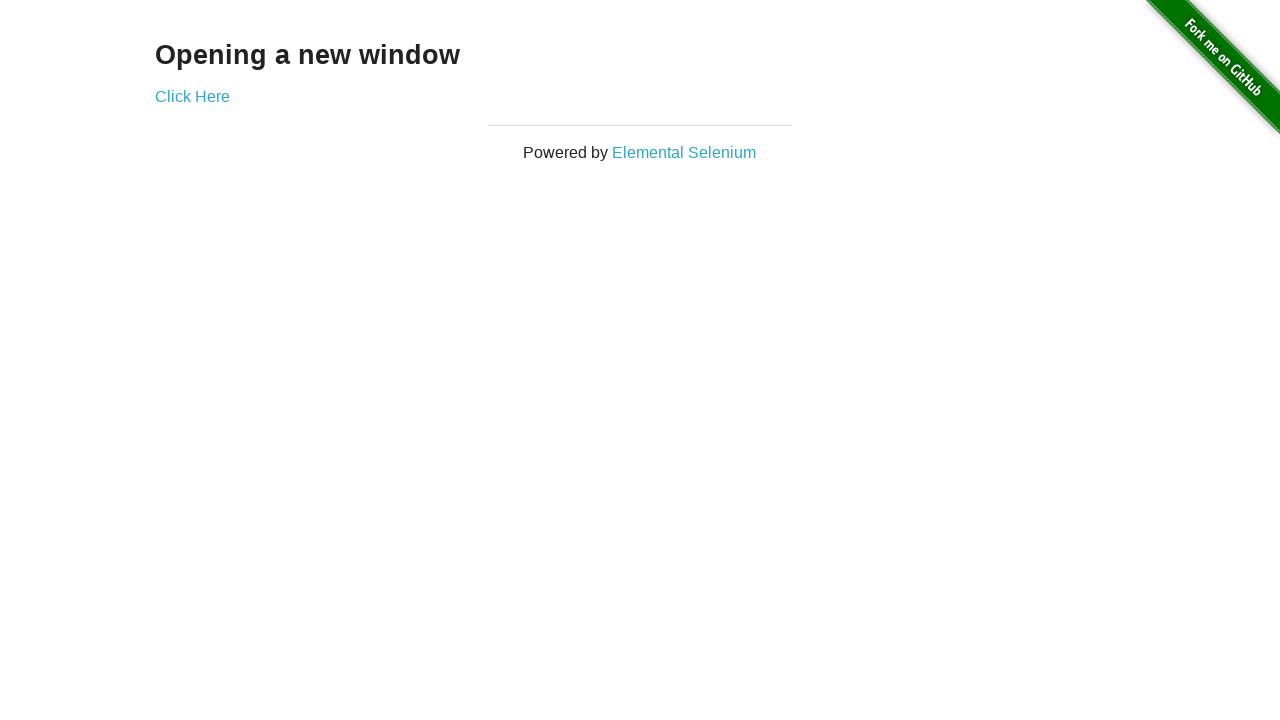

Verified initial page title is 'The Internet'
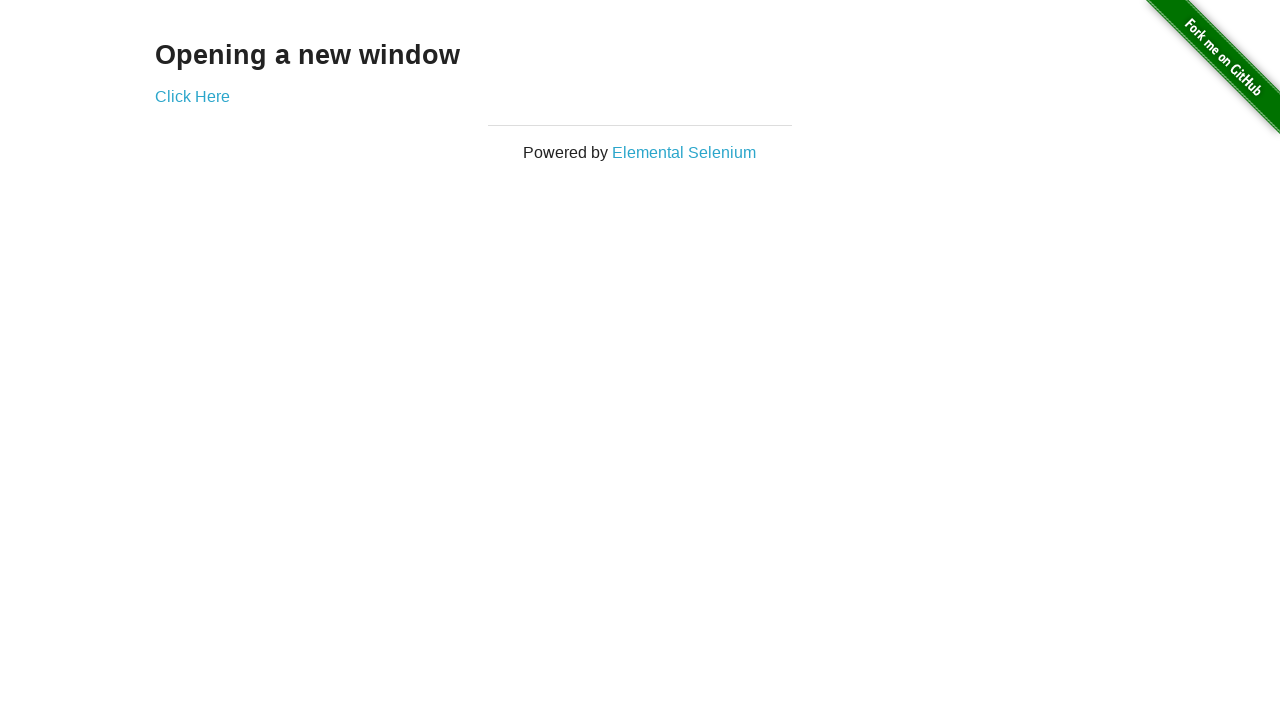

Clicked 'Click Here' link to open new window at (192, 96) on a:has-text('Click Here')
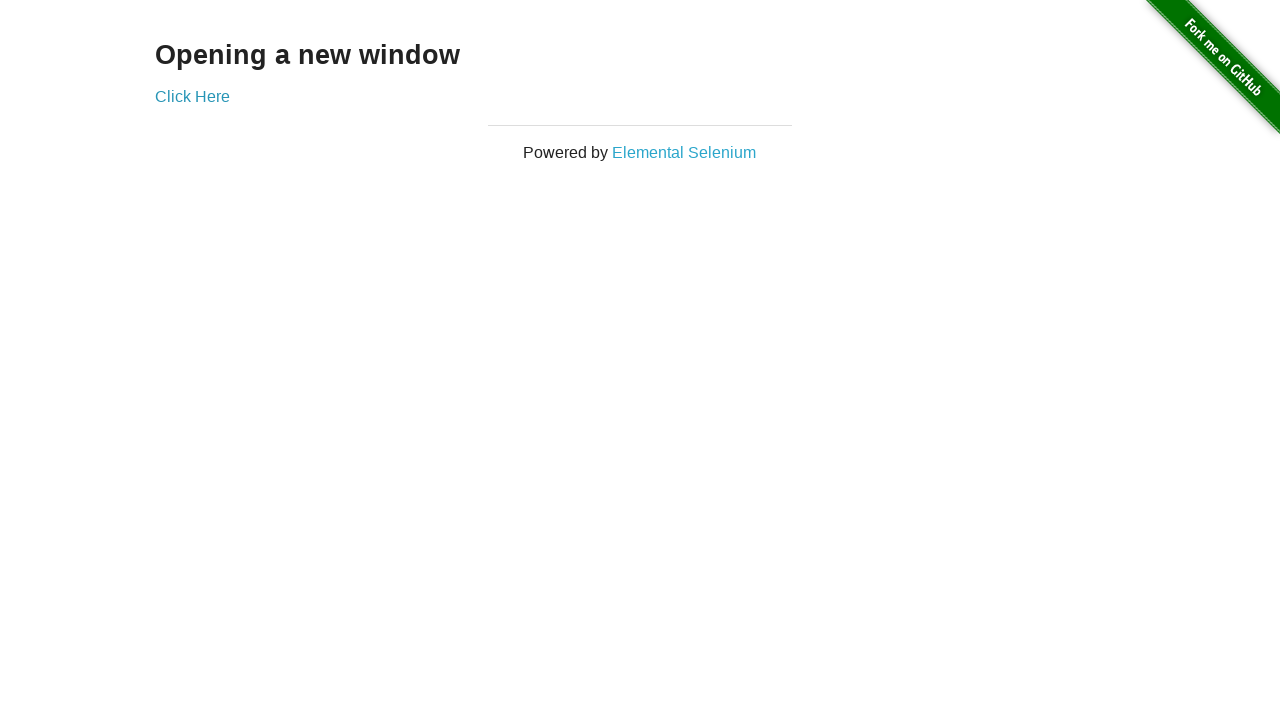

New window opened and loaded
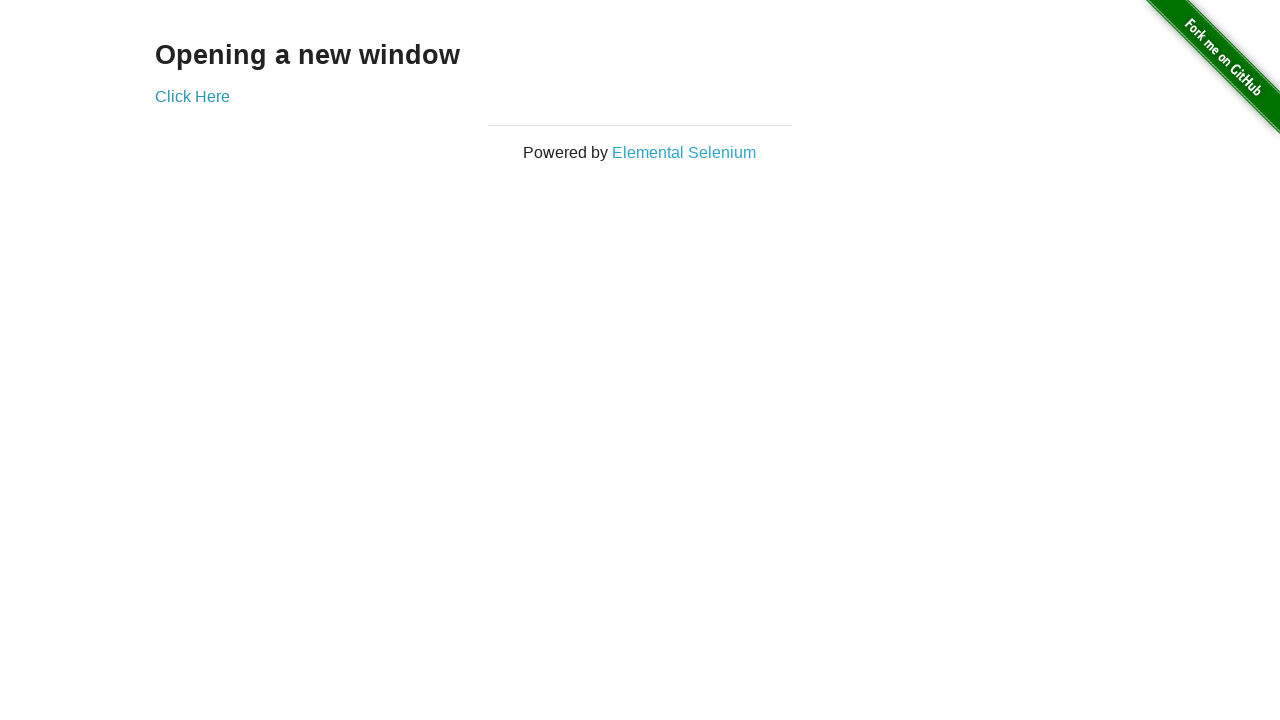

Verified new window title is 'New Window'
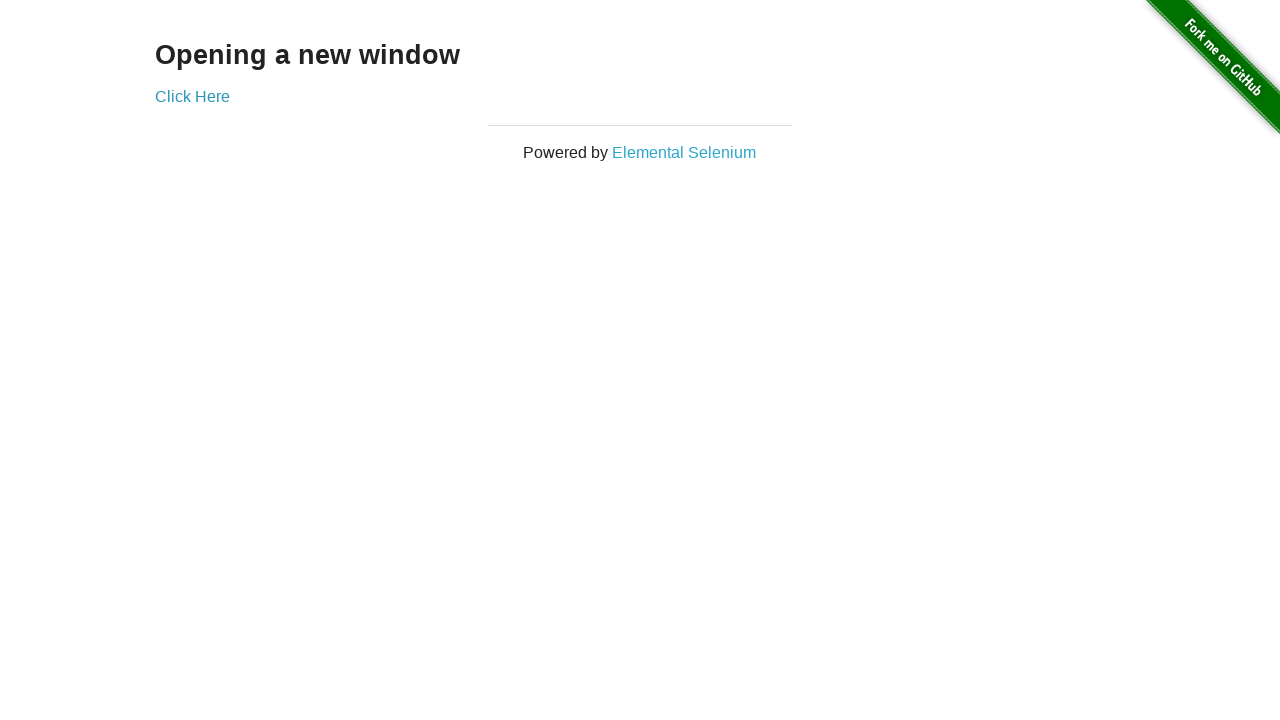

Switched back to initial window
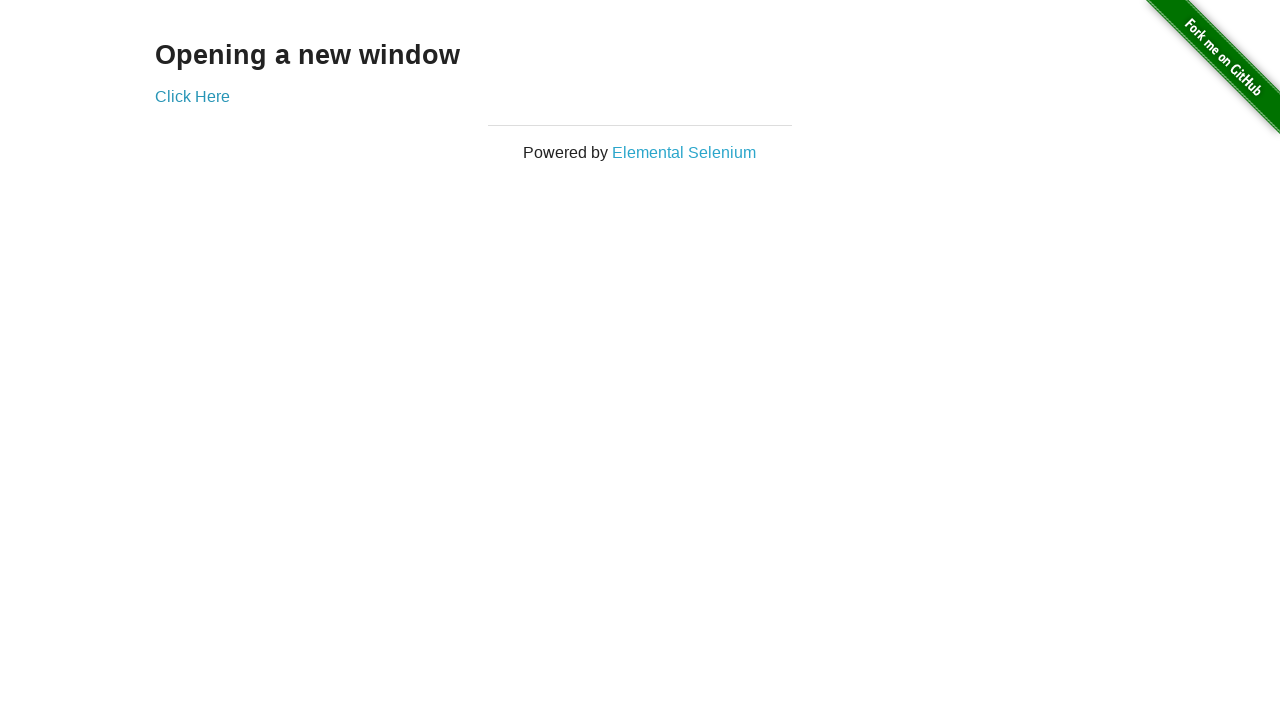

Verified initial window title is still 'The Internet'
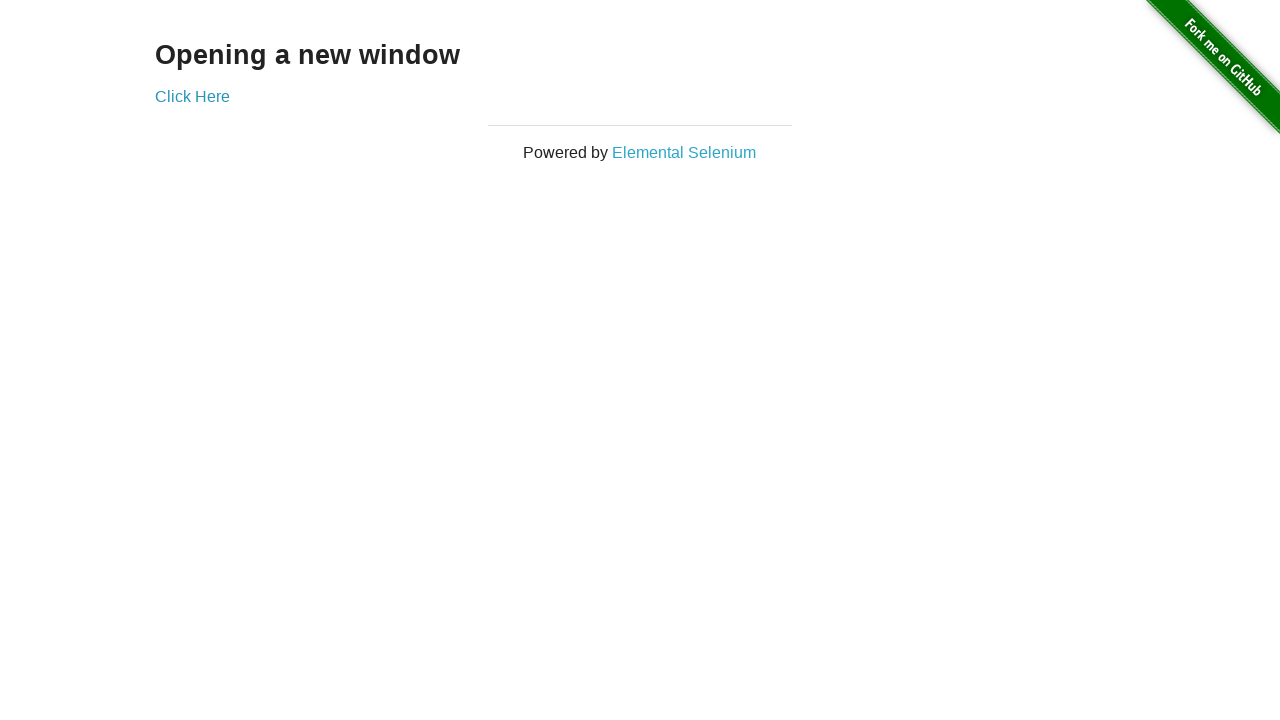

Switched to new window again
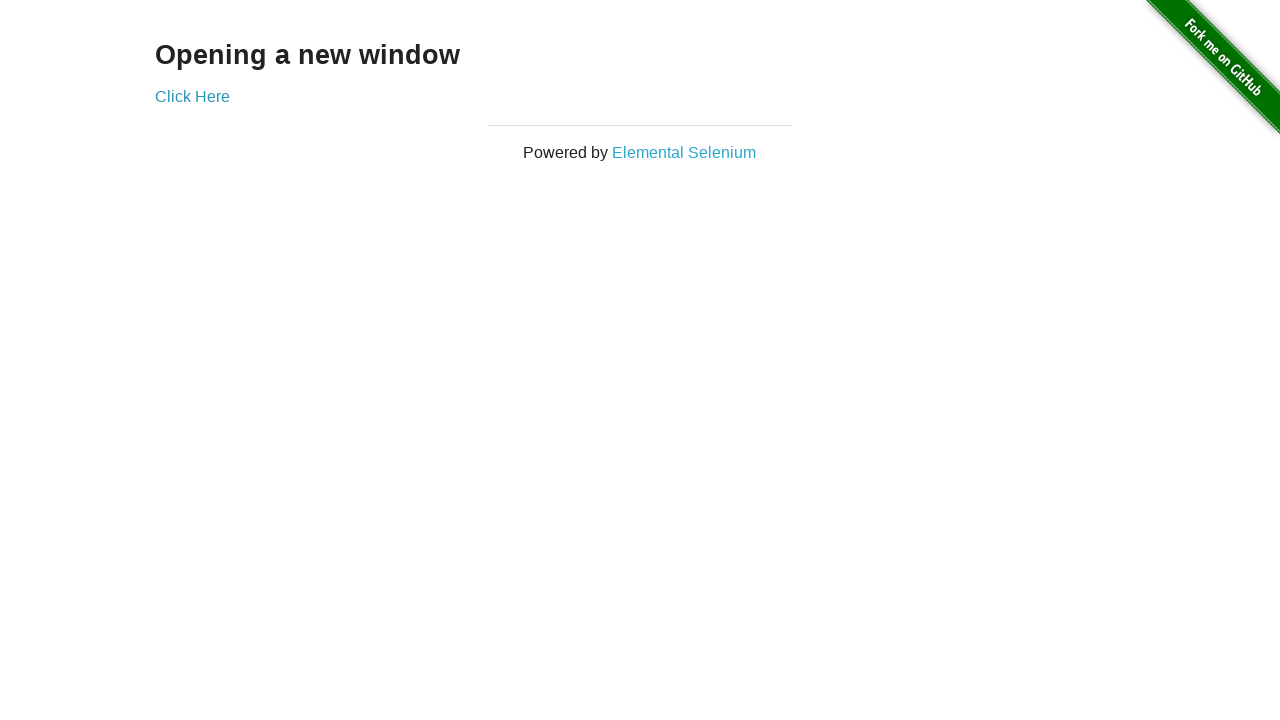

Switched back to initial window
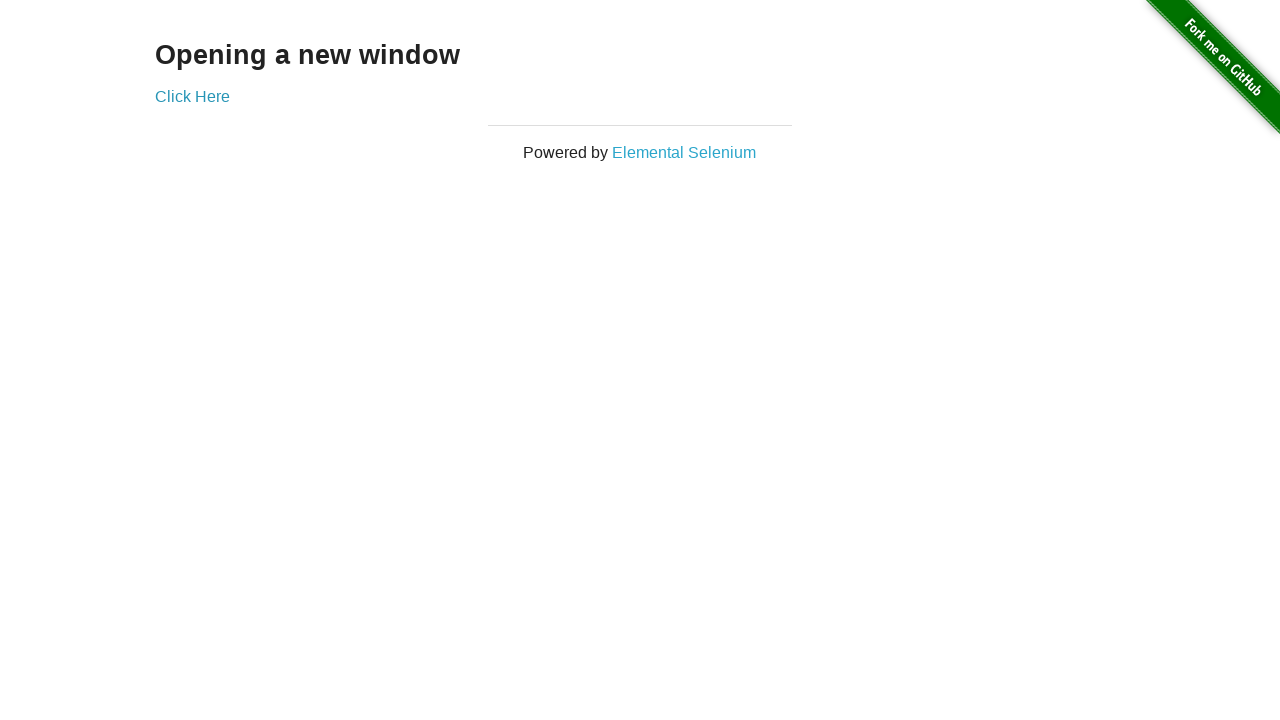

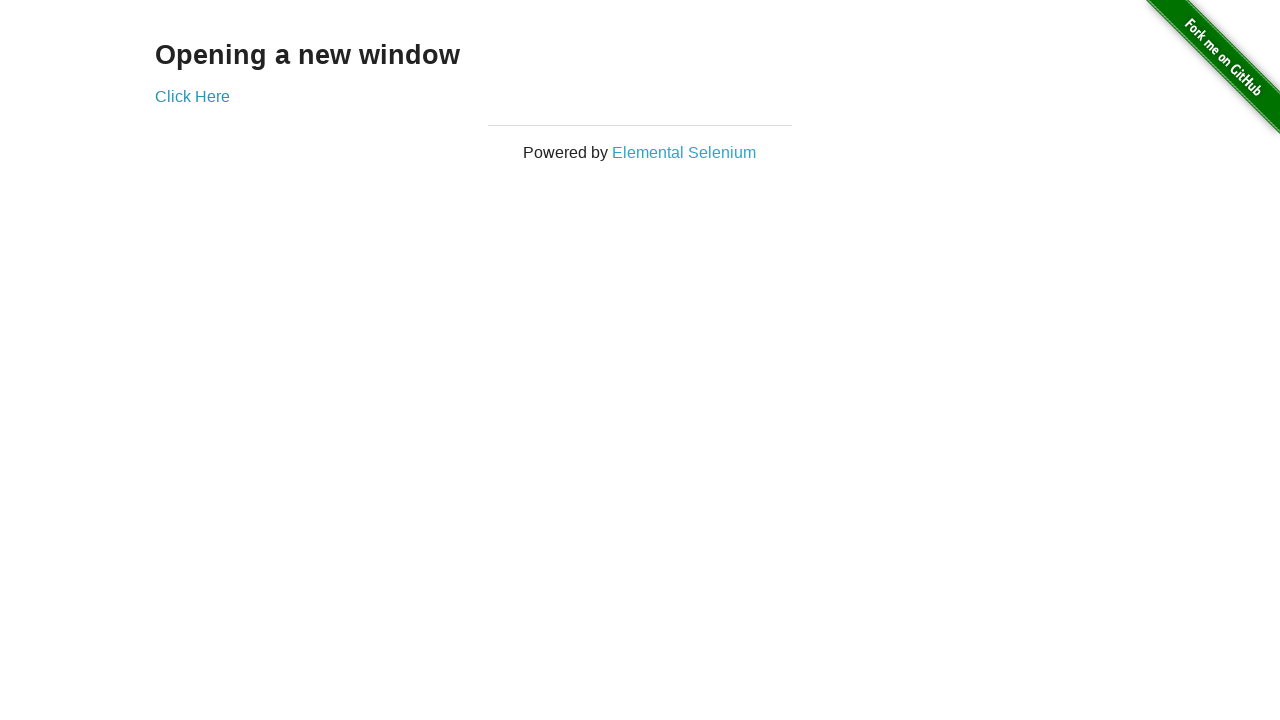